Tests browser window resizing functionality by changing window dimensions multiple times

Starting URL: https://www.ignatiuz.com/

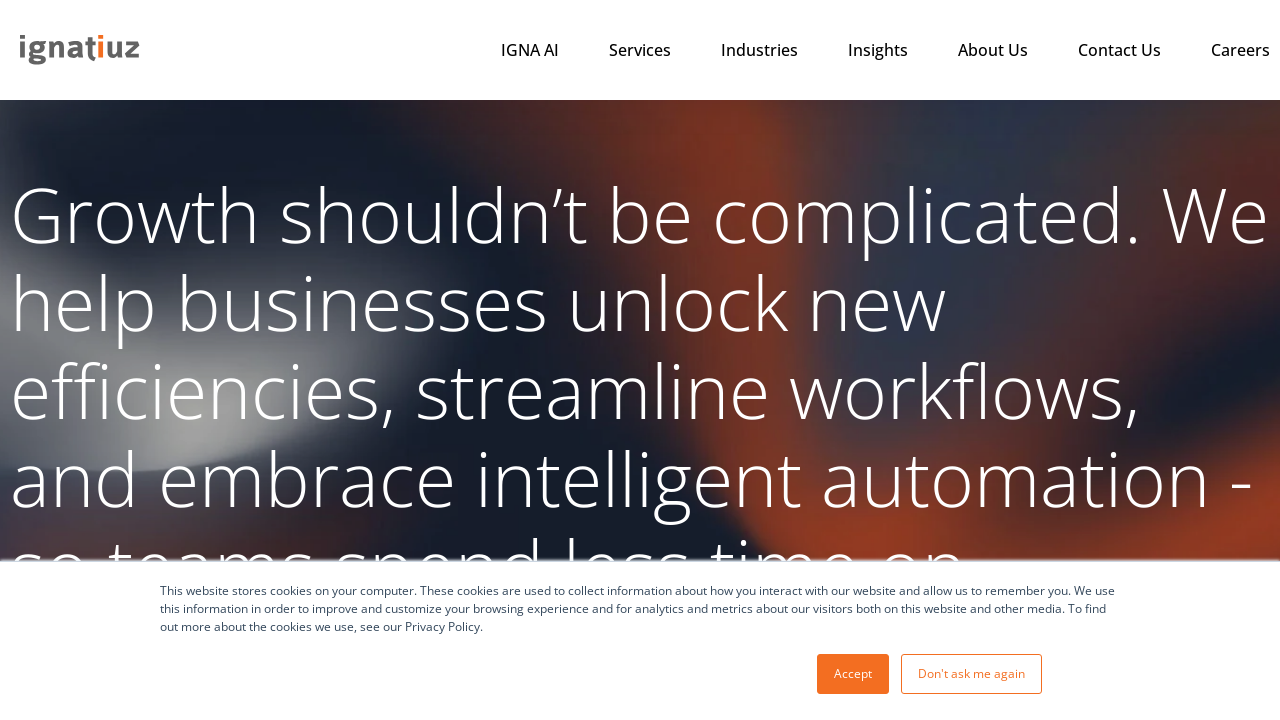

Set viewport size to 500x700
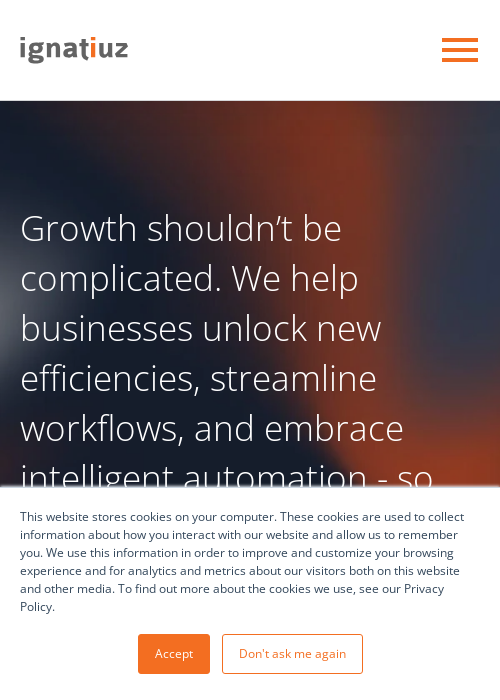

Waited 1000ms for viewport resize to take effect
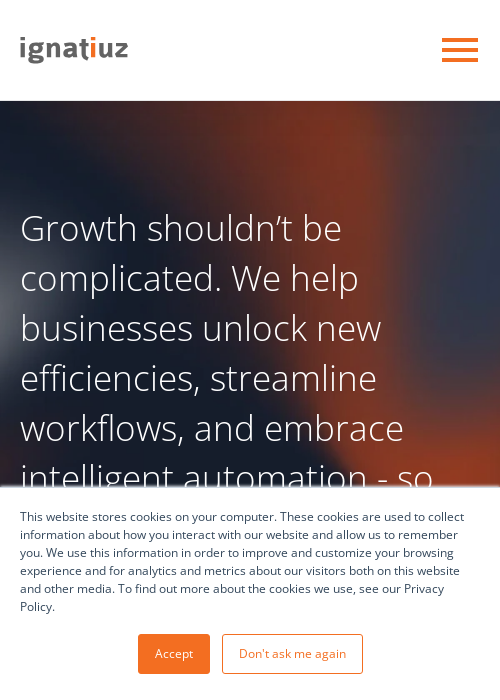

Set viewport size to 700x500
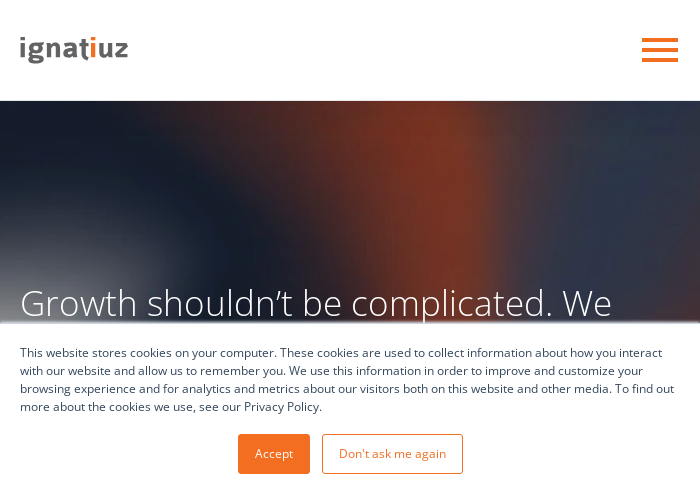

Waited 1000ms for viewport resize to take effect
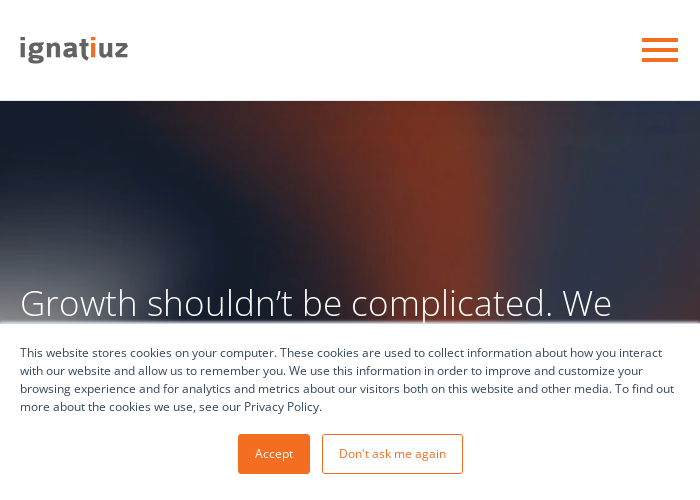

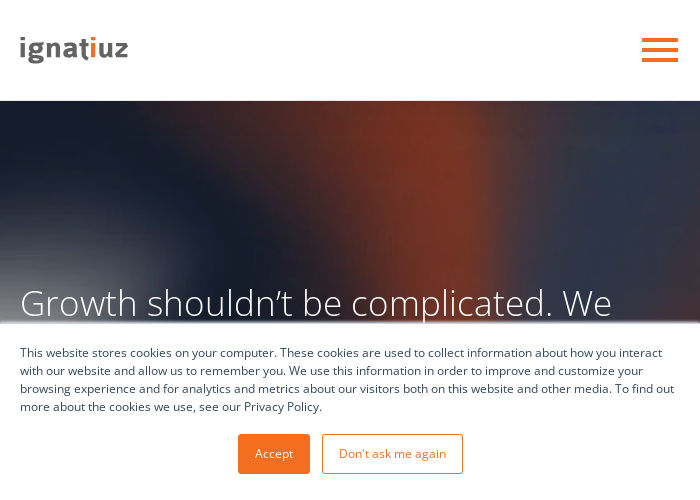